Navigates to Rediff homepage and verifies the page loads by checking the title exists

Starting URL: https://rediff.com

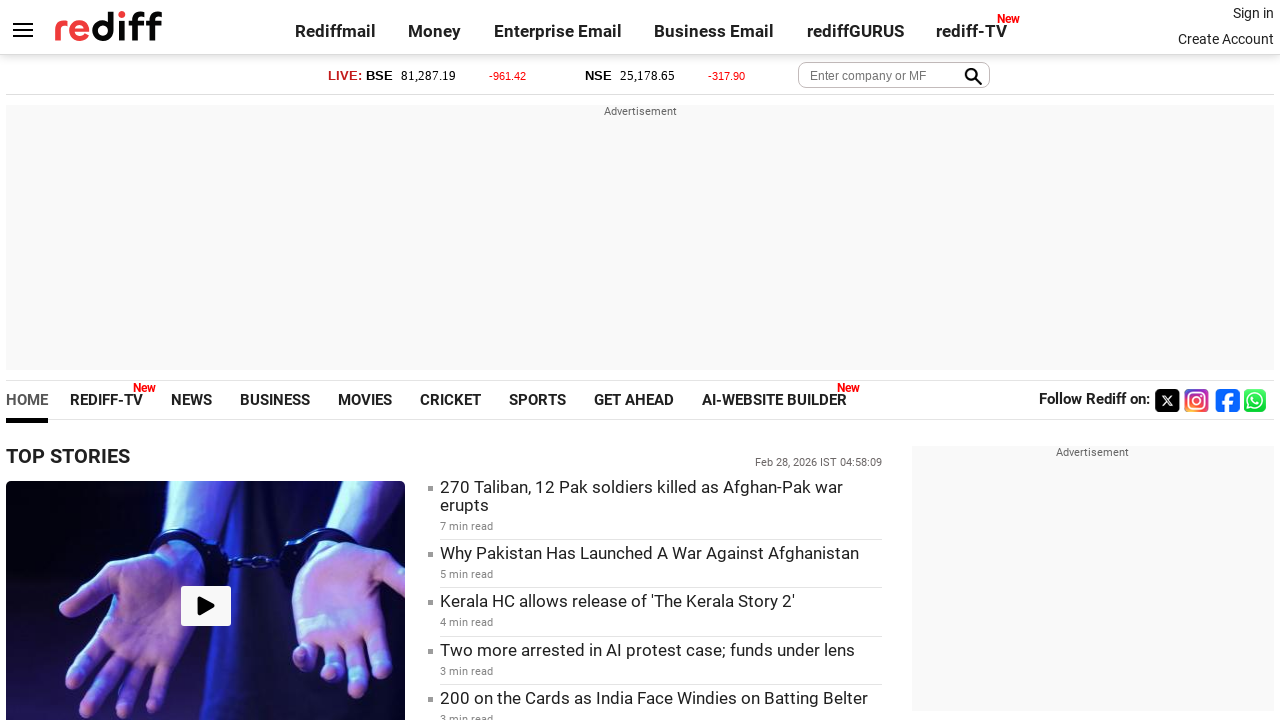

Navigated to Rediff homepage
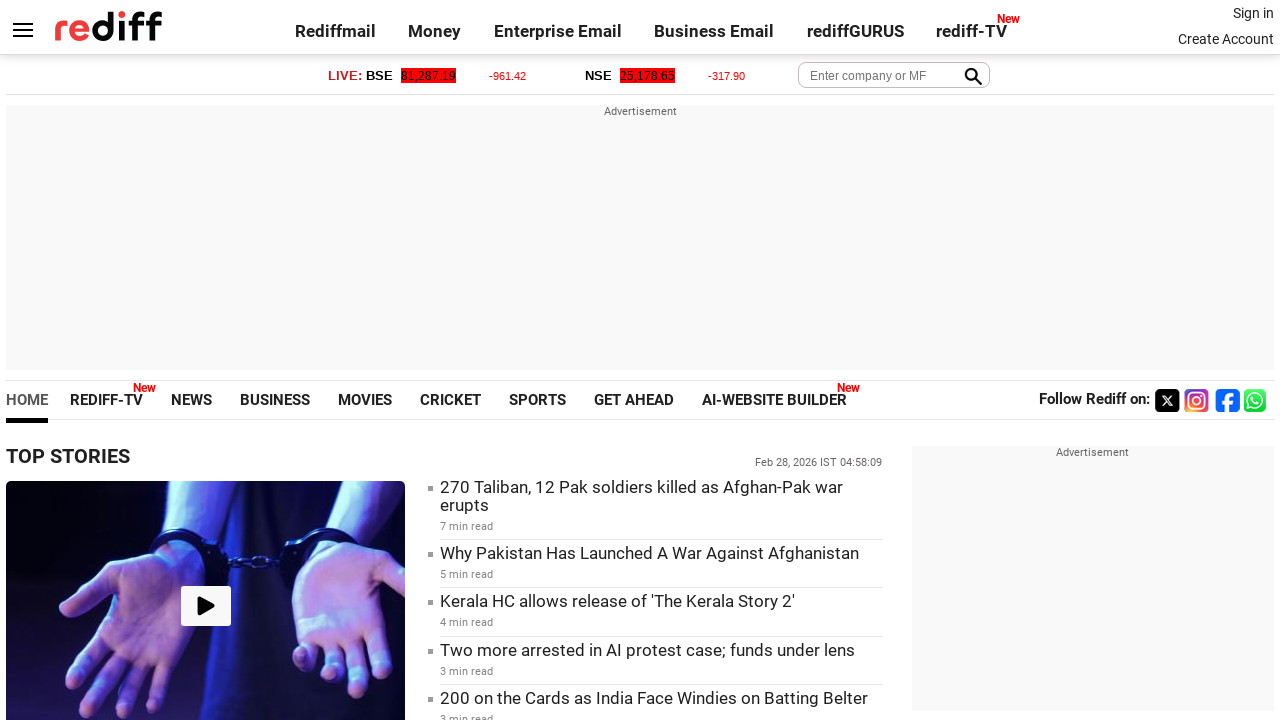

Retrieved page title to verify page loaded
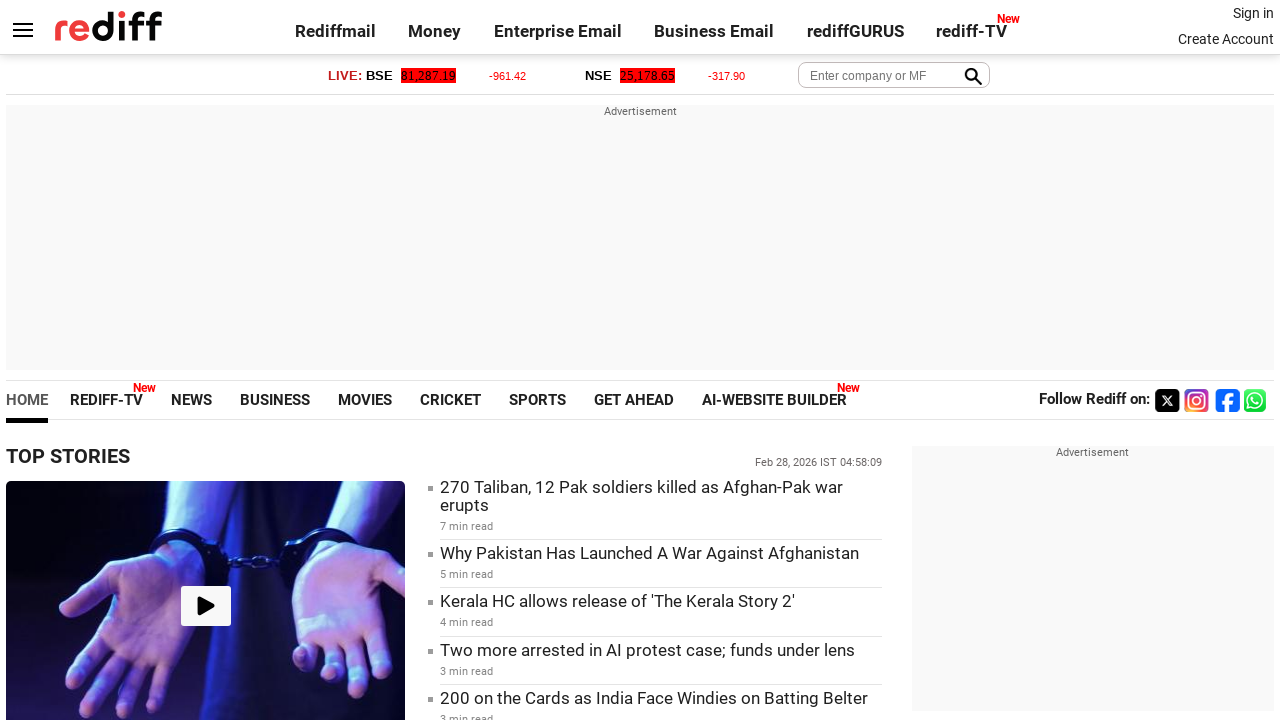

Page title verified: Rediff.com: News | Rediffmail | Stock Quotes | Rediff Gurus
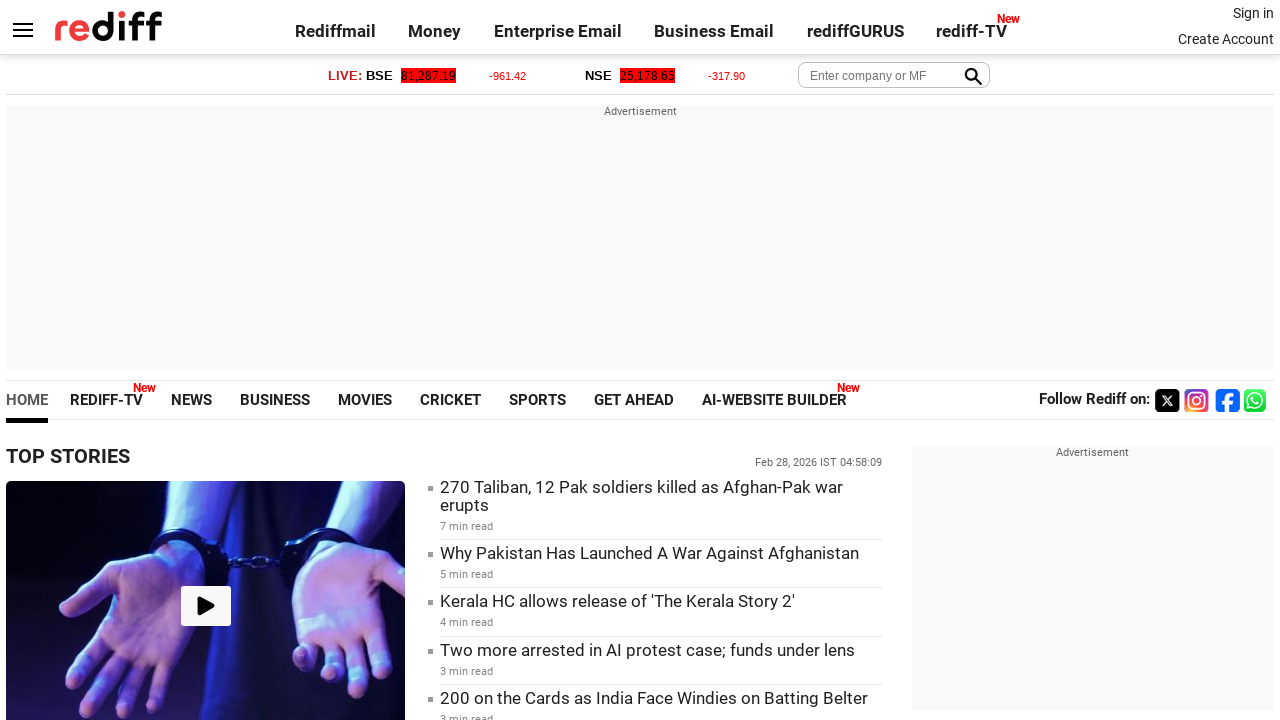

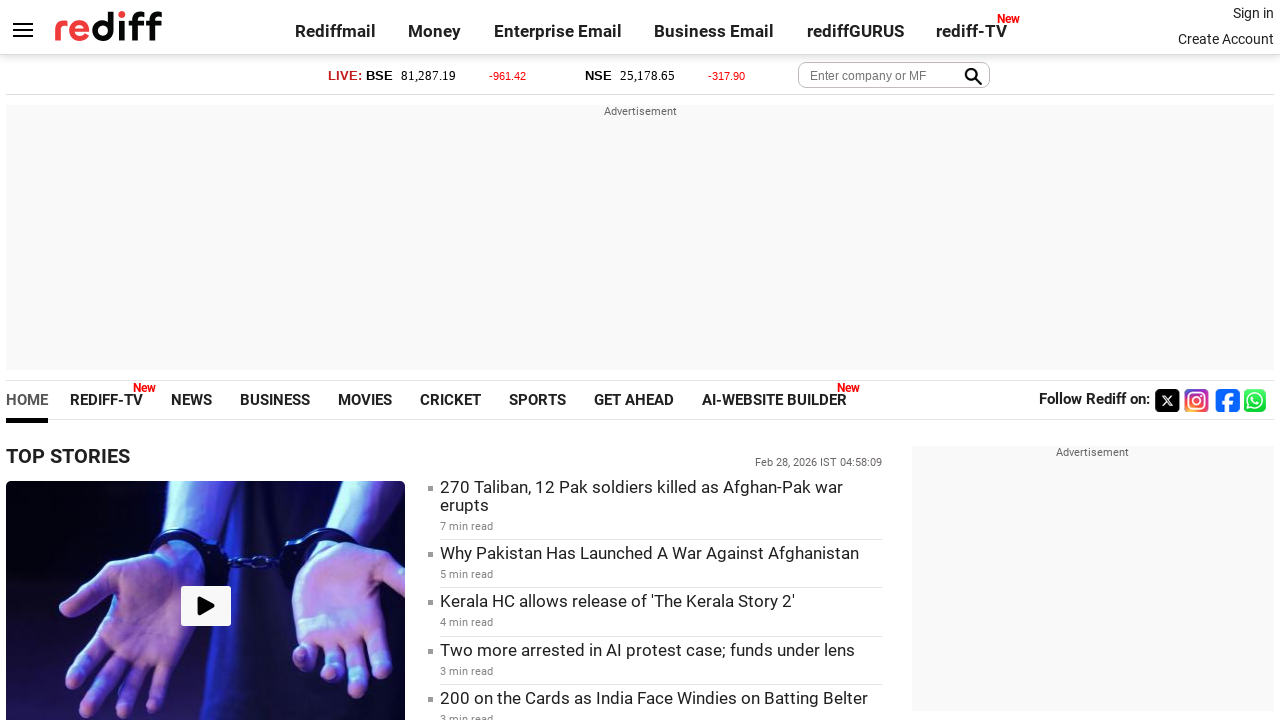